Tests navigation through manual testing documentation by clicking links, switching between windows, and verifying content is displayed

Starting URL: https://automationbysqatools.blogspot.com/p/manual-testing.html

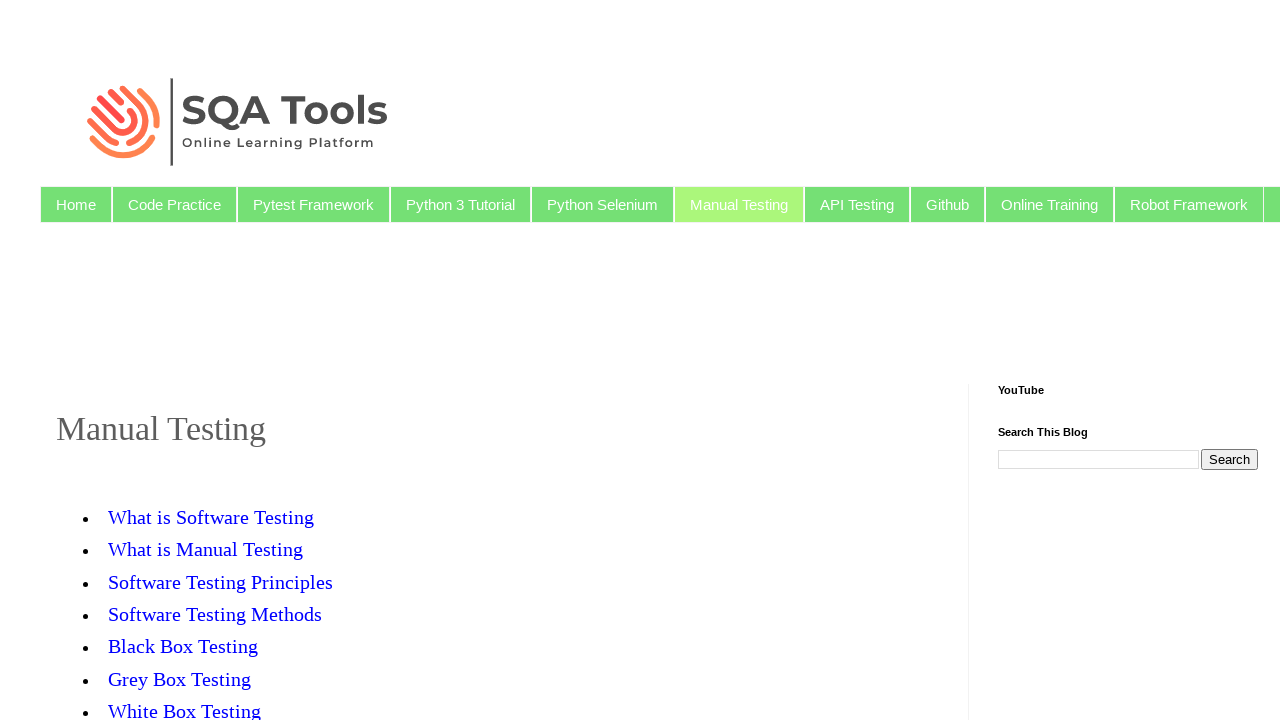

Clicked on 'What is Software Testing' link at (218, 517) on text=/What is Software Testing/
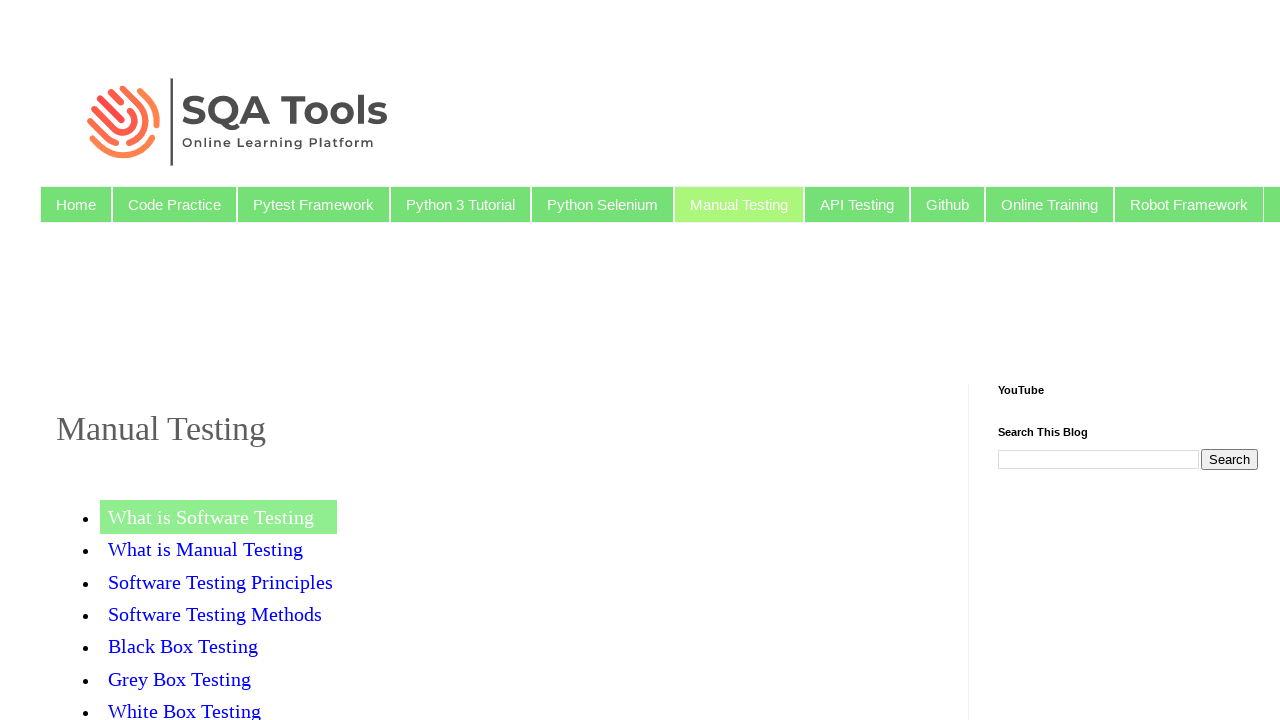

Clicked on 'What is Software Testing' link to open new tab at (218, 517) on text=/What is Software Testing/
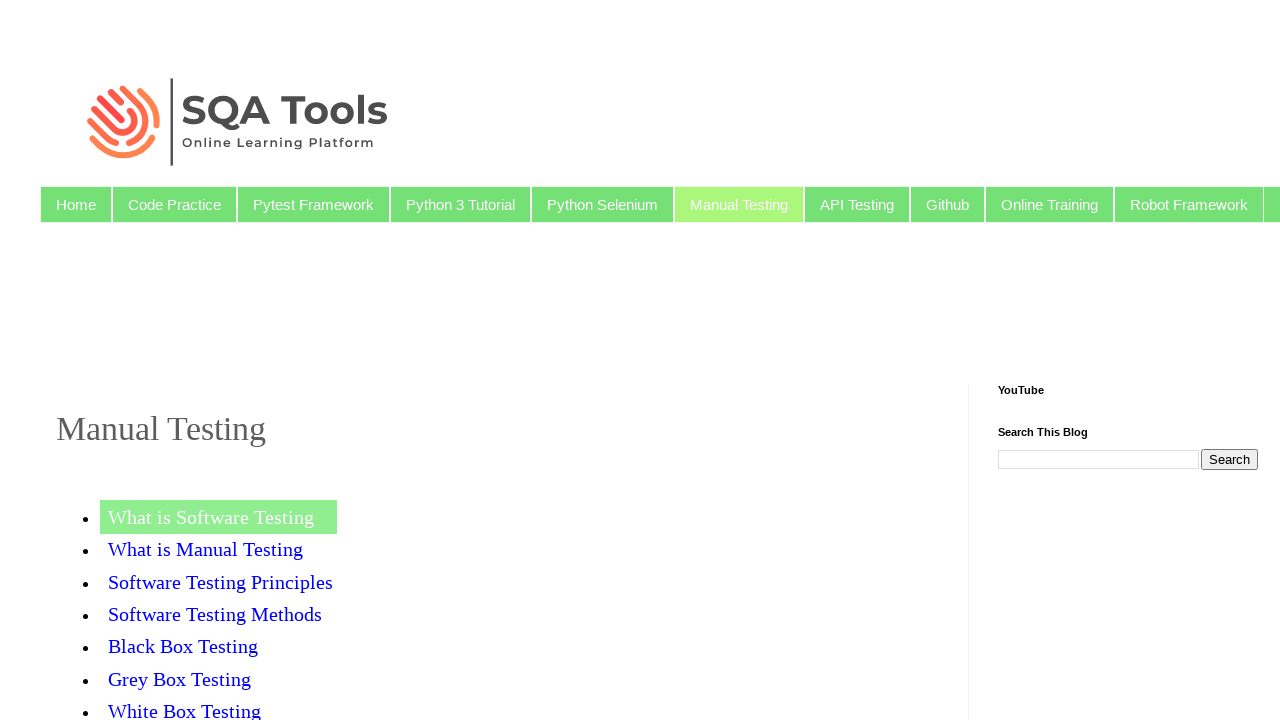

New page/tab opened and switched to it
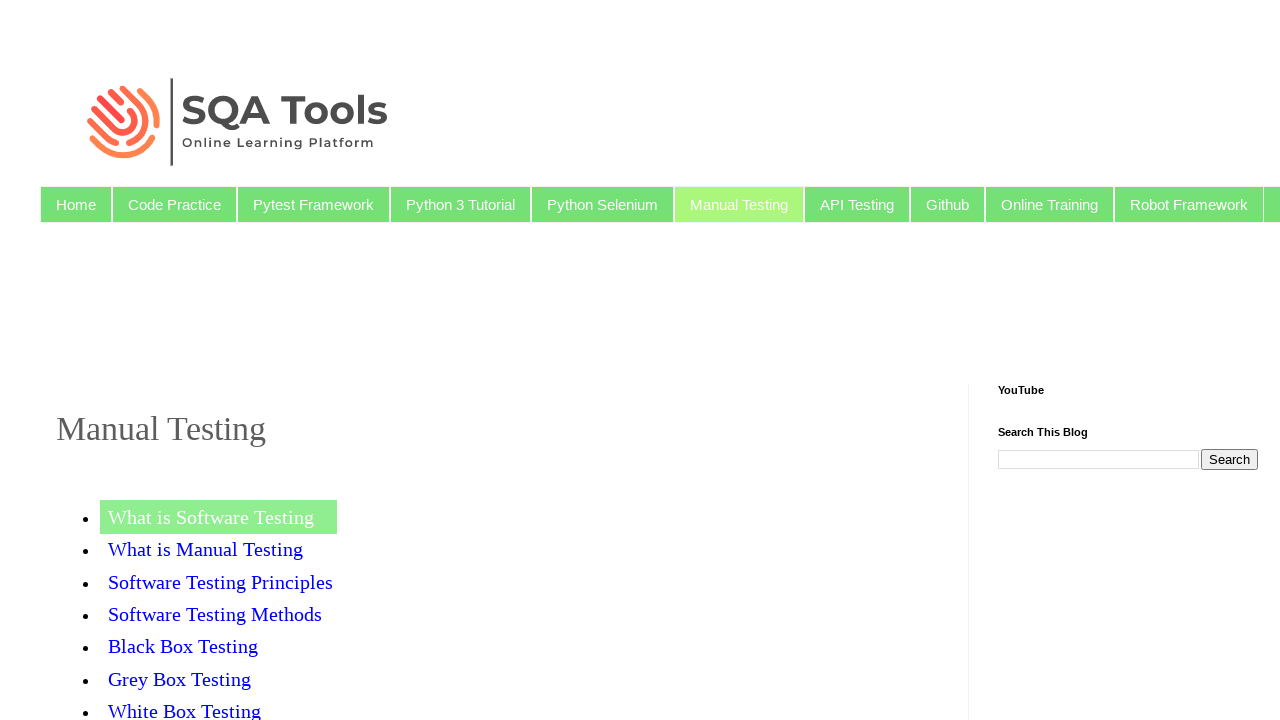

Verified 'Software Testing' header is present in new tab
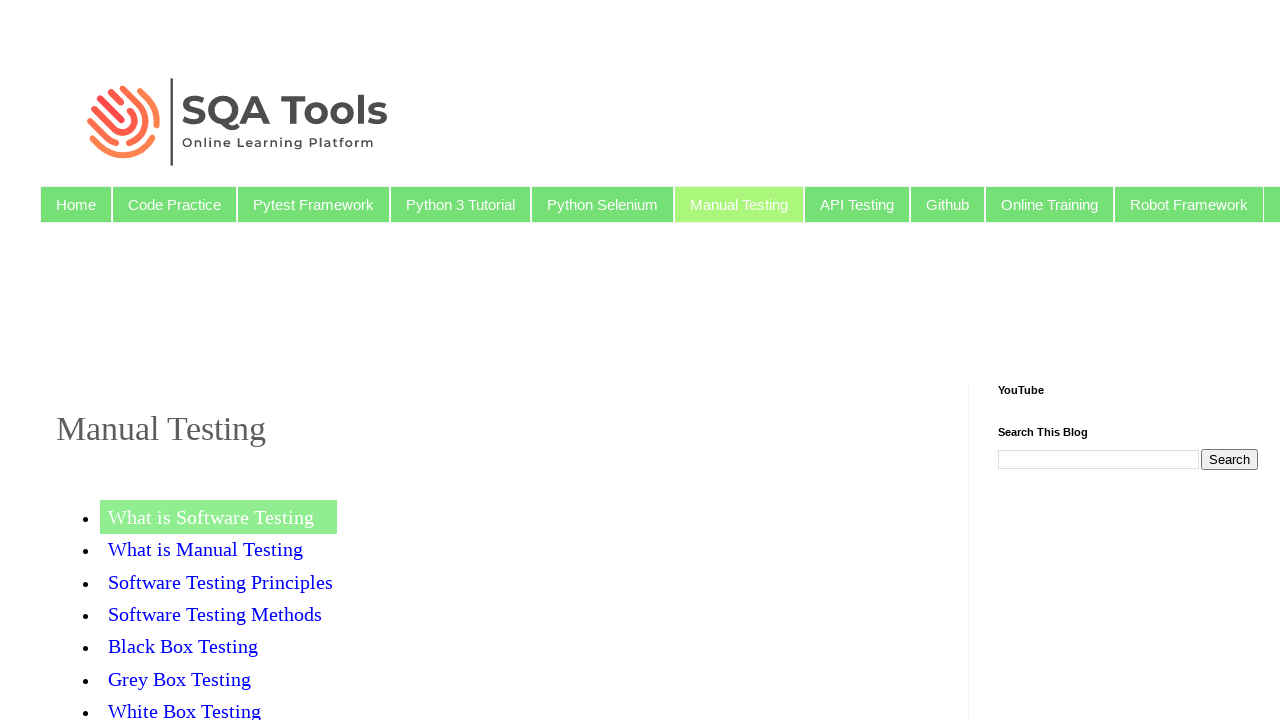

Closed the new tab
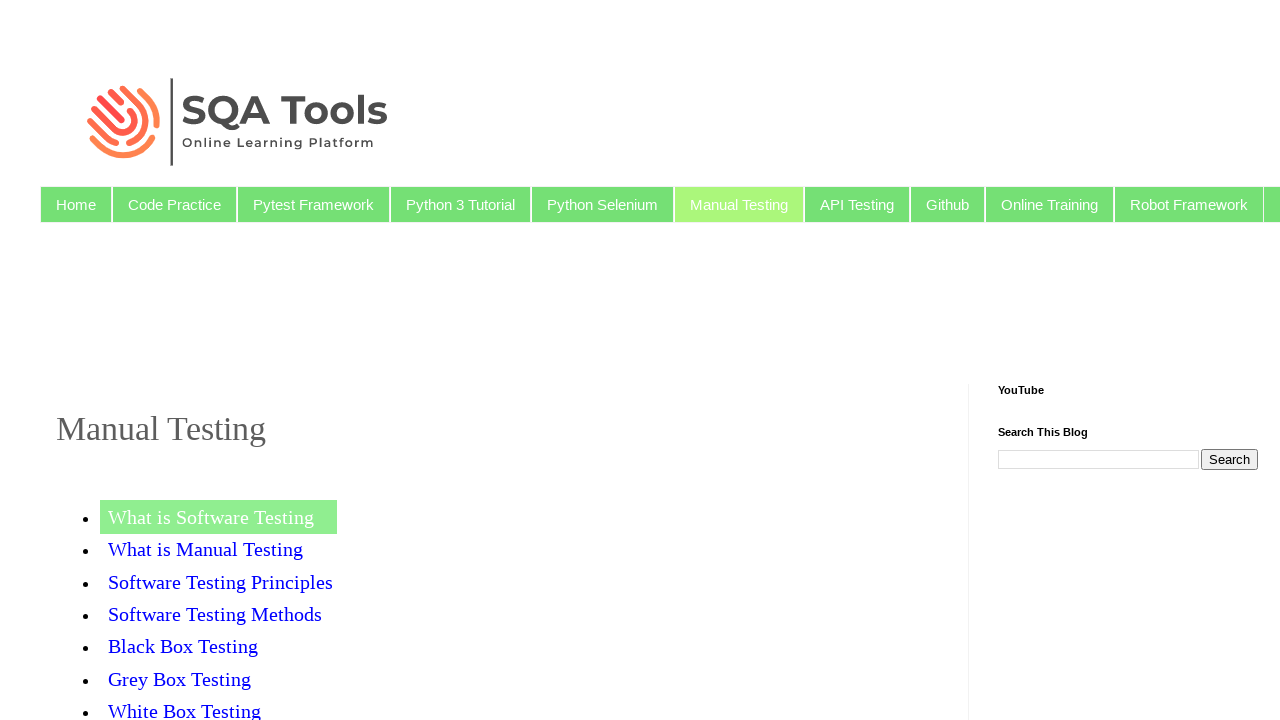

Clicked on 'What is Manual Testing' link in original tab at (206, 549) on text=/What is Manual Testing/
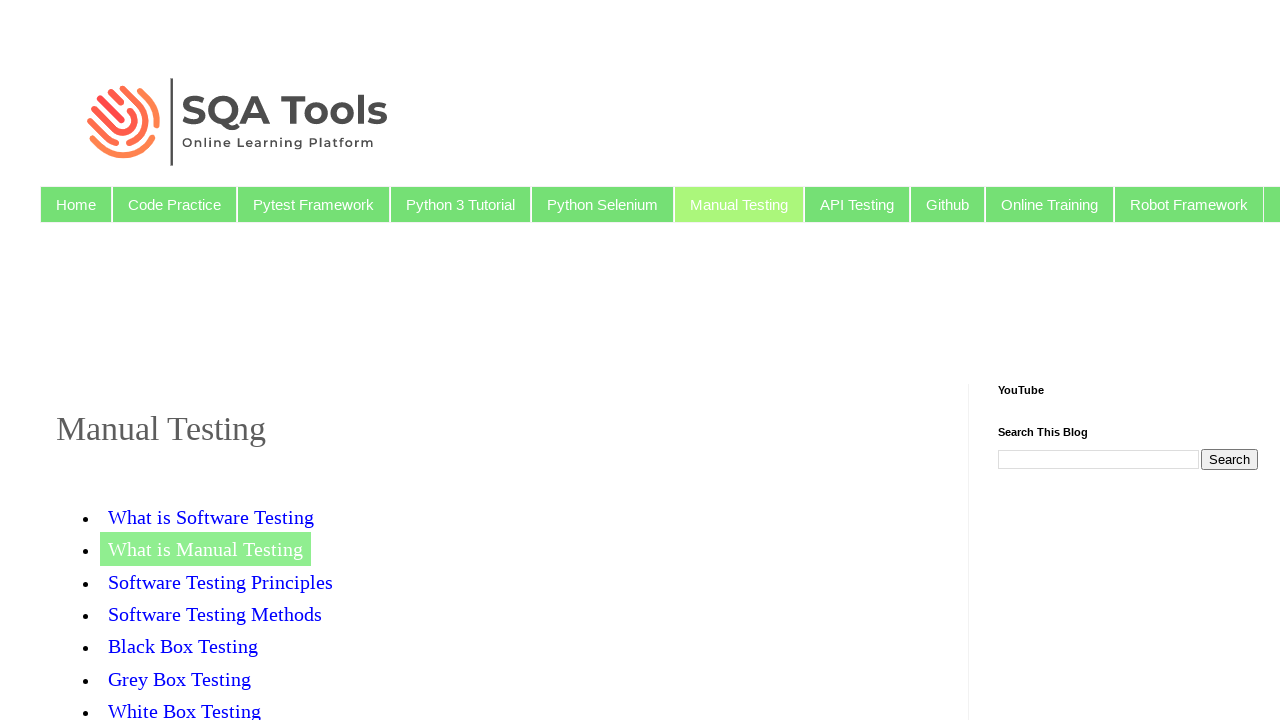

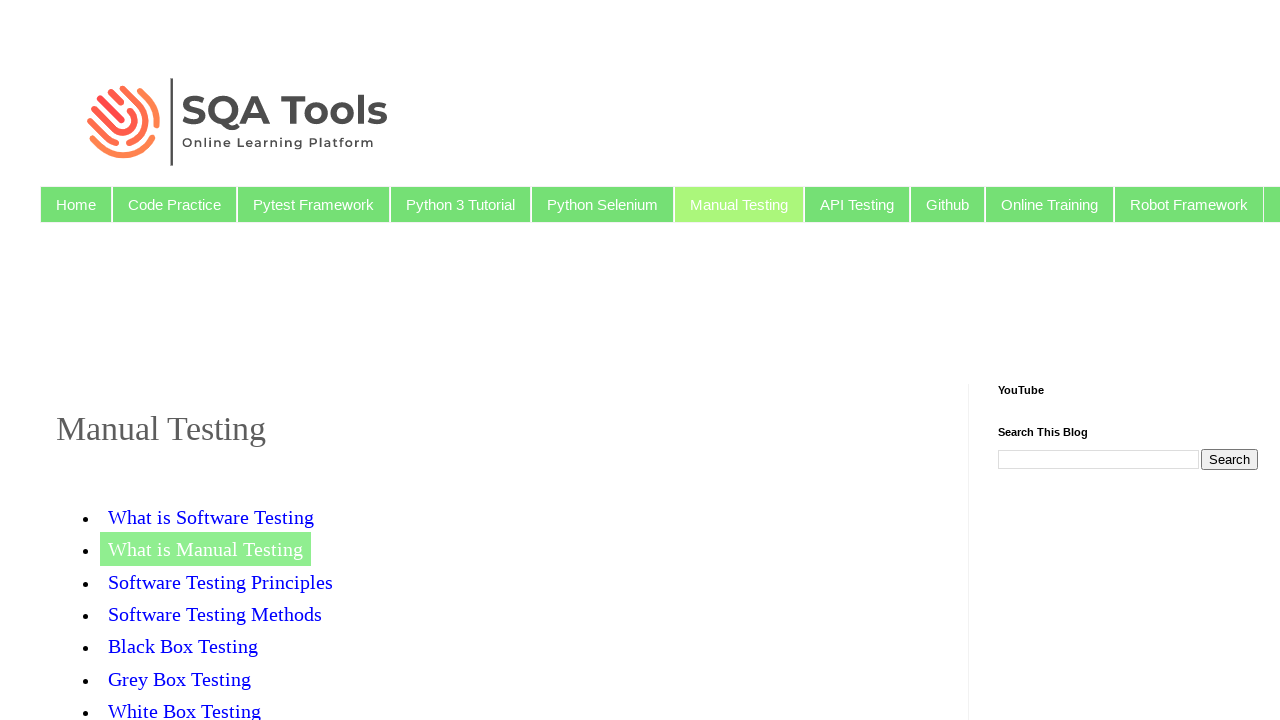